Tests alert popup handling by entering a name, clicking the alert button, verifying the alert contains the name, and accepting the alert

Starting URL: https://rahulshettyacademy.com/AutomationPractice/

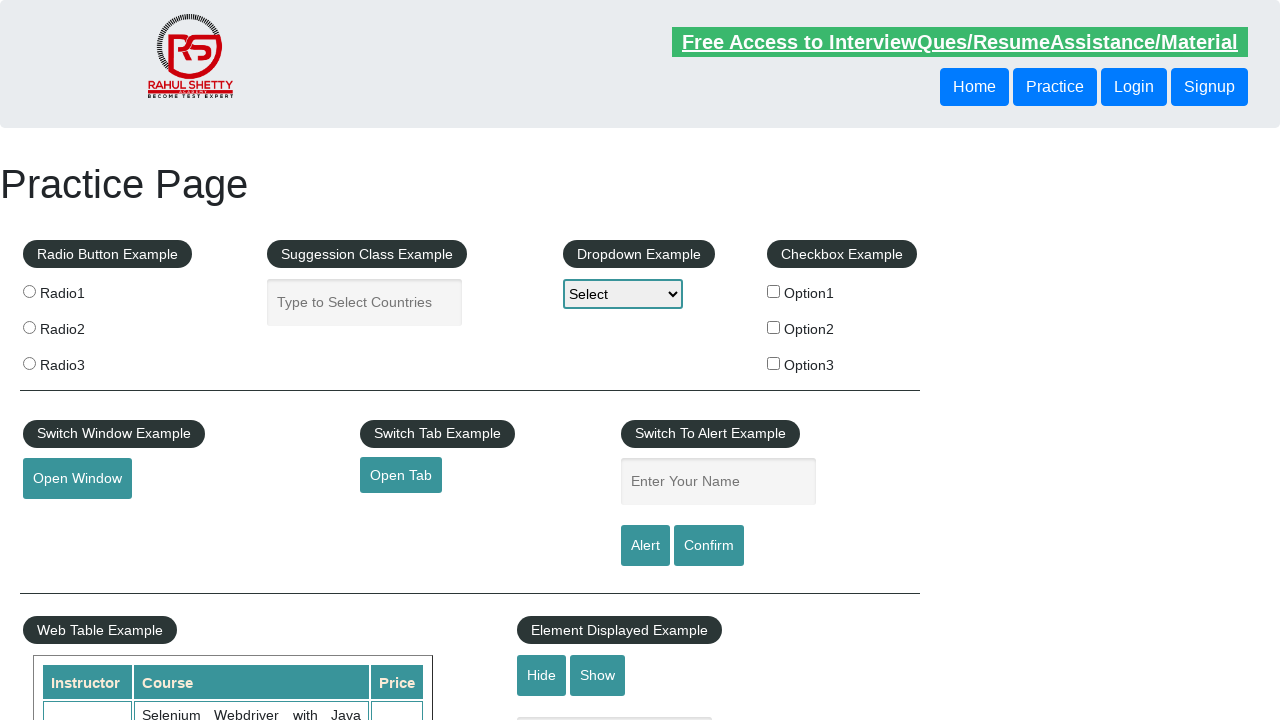

Filled name field with 'Vinod Pawar' on #name
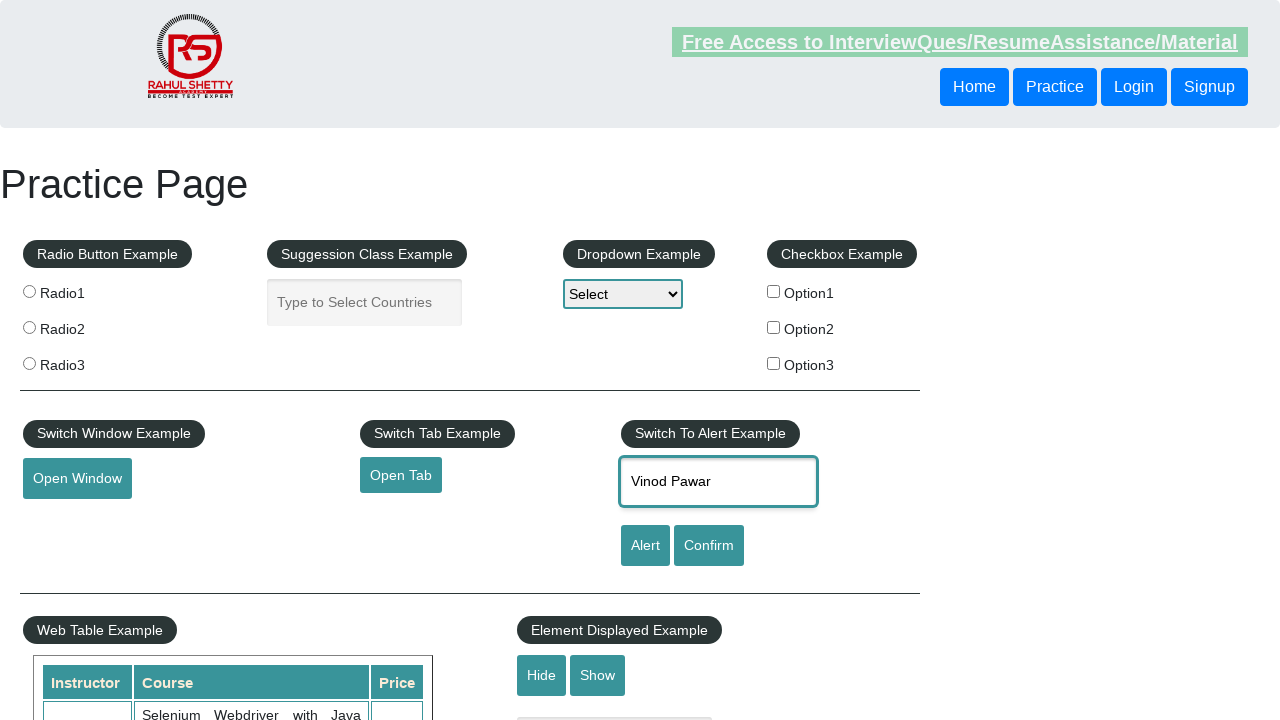

Clicked alert button to trigger dialog at (645, 546) on #alertbtn
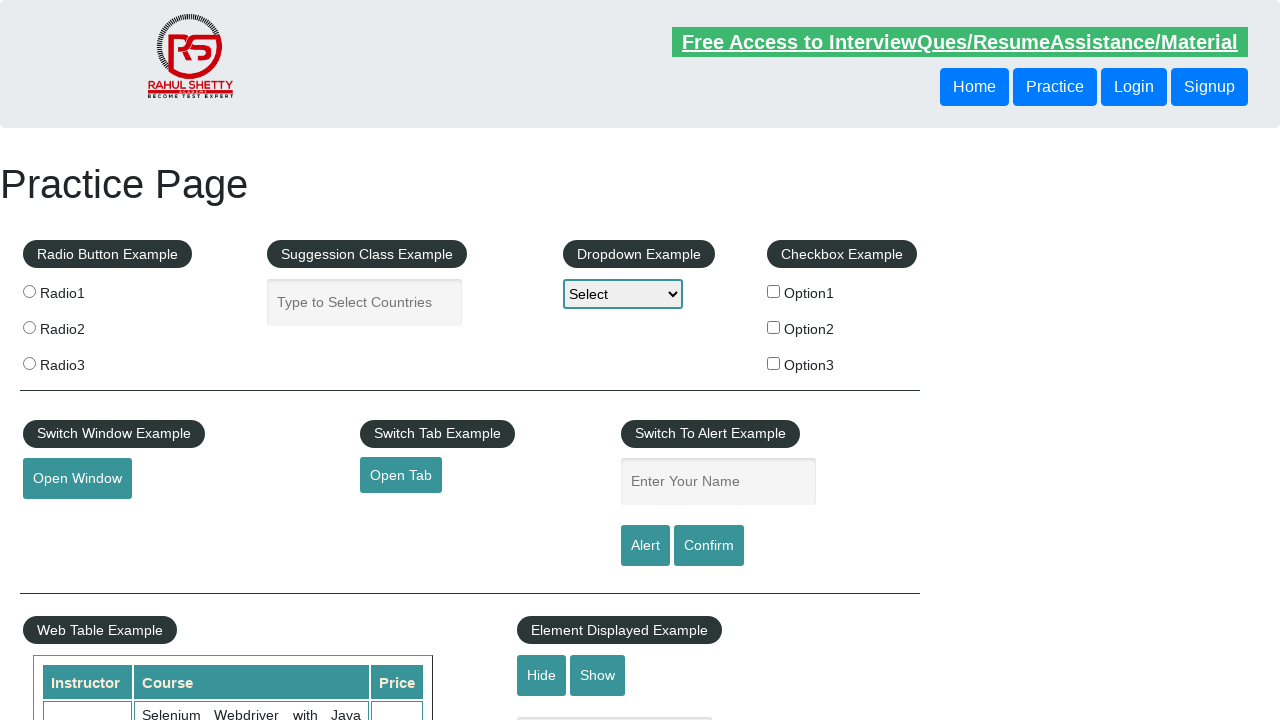

Registered initial dialog handler to accept alerts
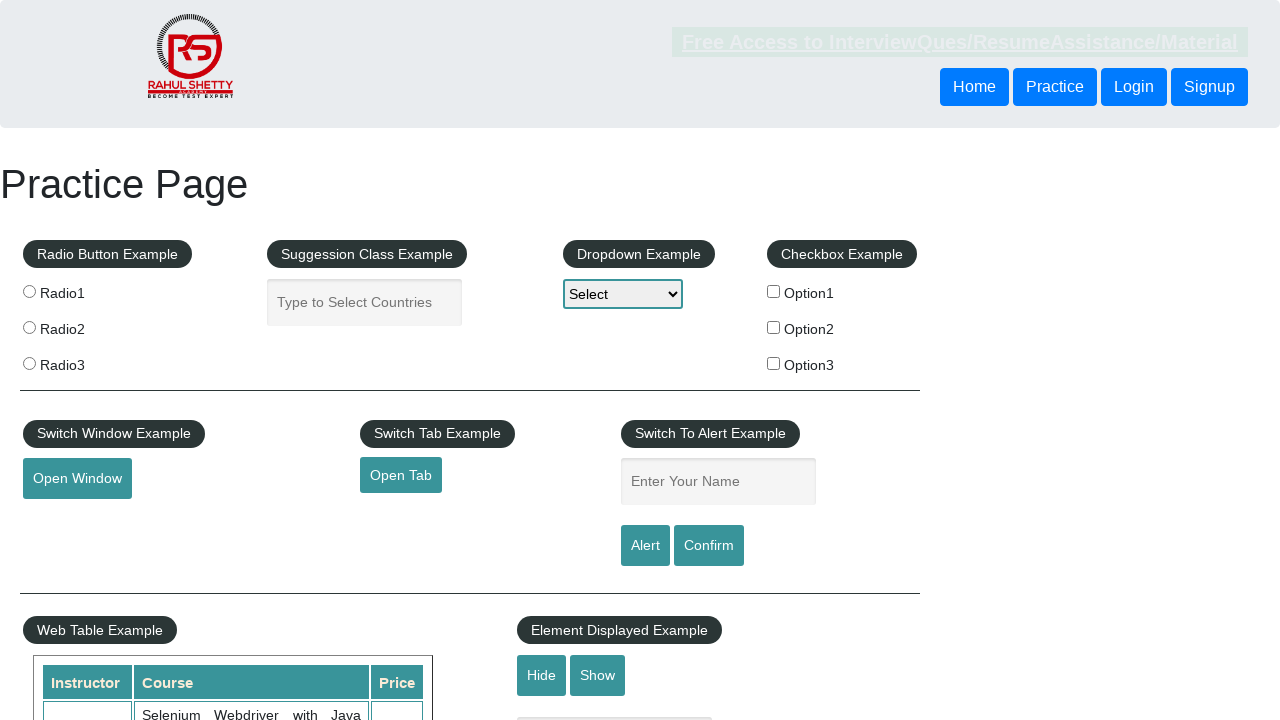

Registered dialog handler to verify alert contains 'Vinod Pawar' and accept
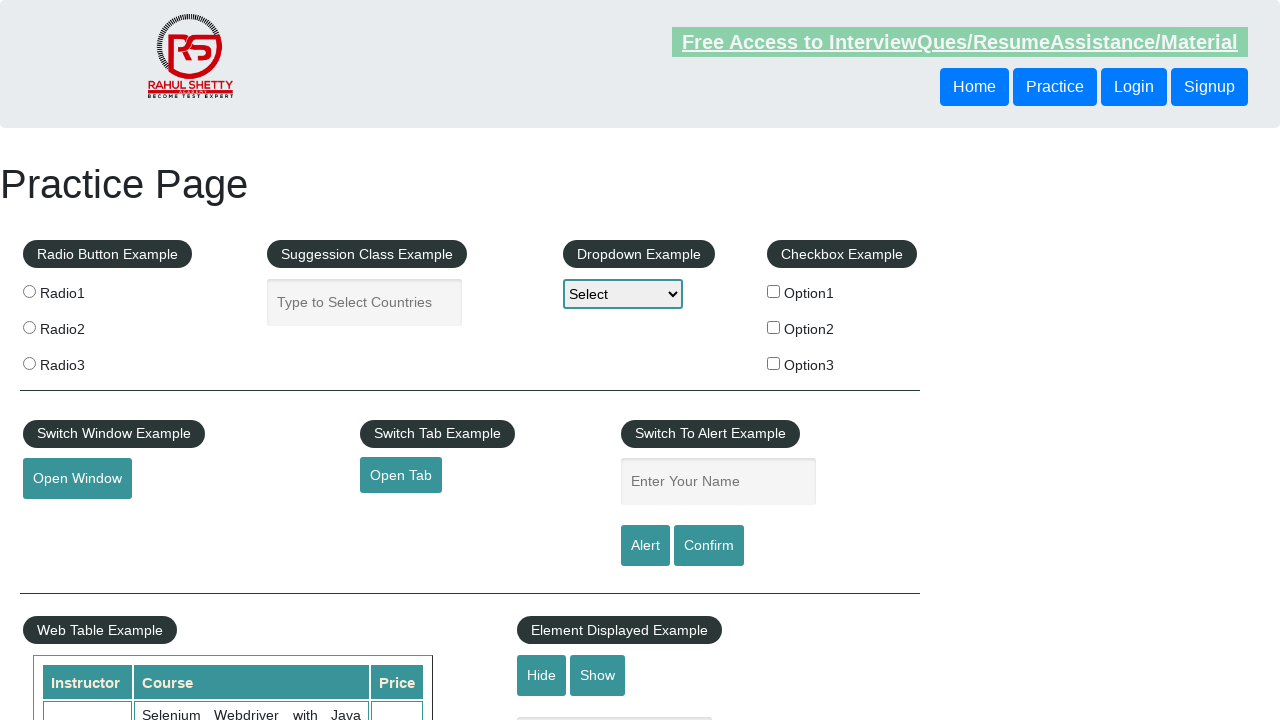

Re-filled name field with 'Vinod Pawar' to trigger dialog with handler on #name
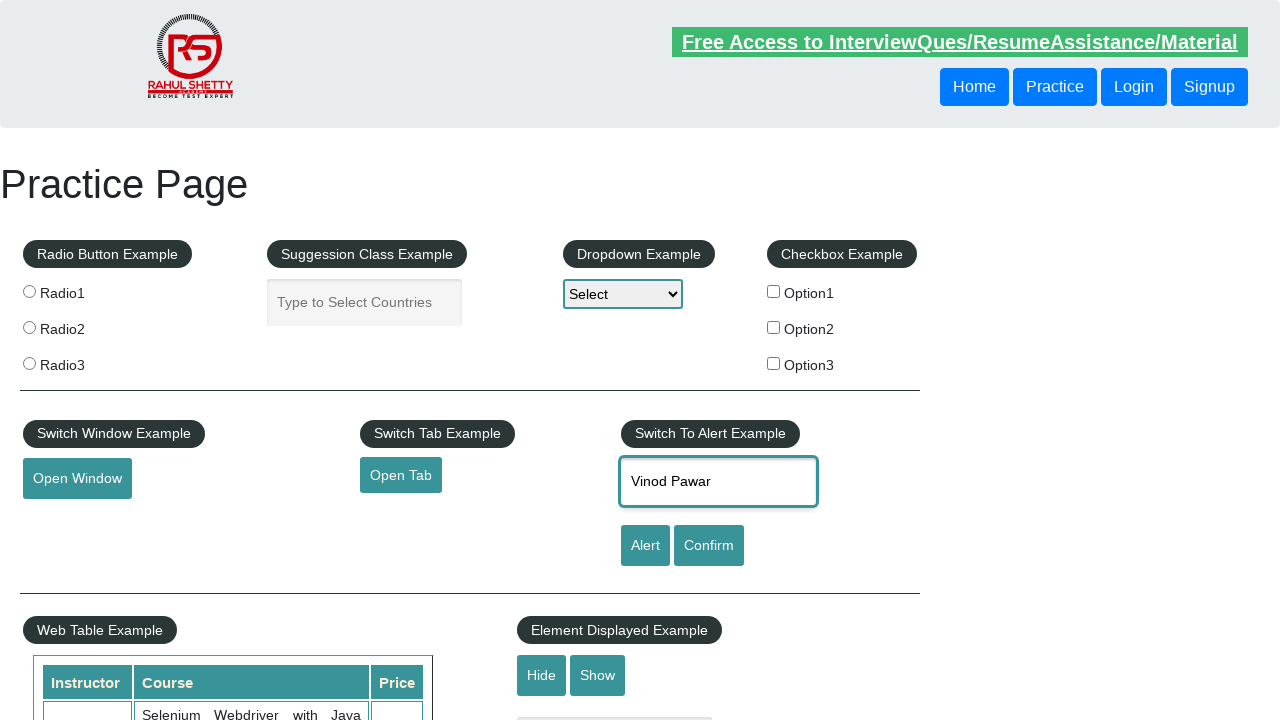

Re-clicked alert button to trigger dialog with verification handler at (645, 546) on #alertbtn
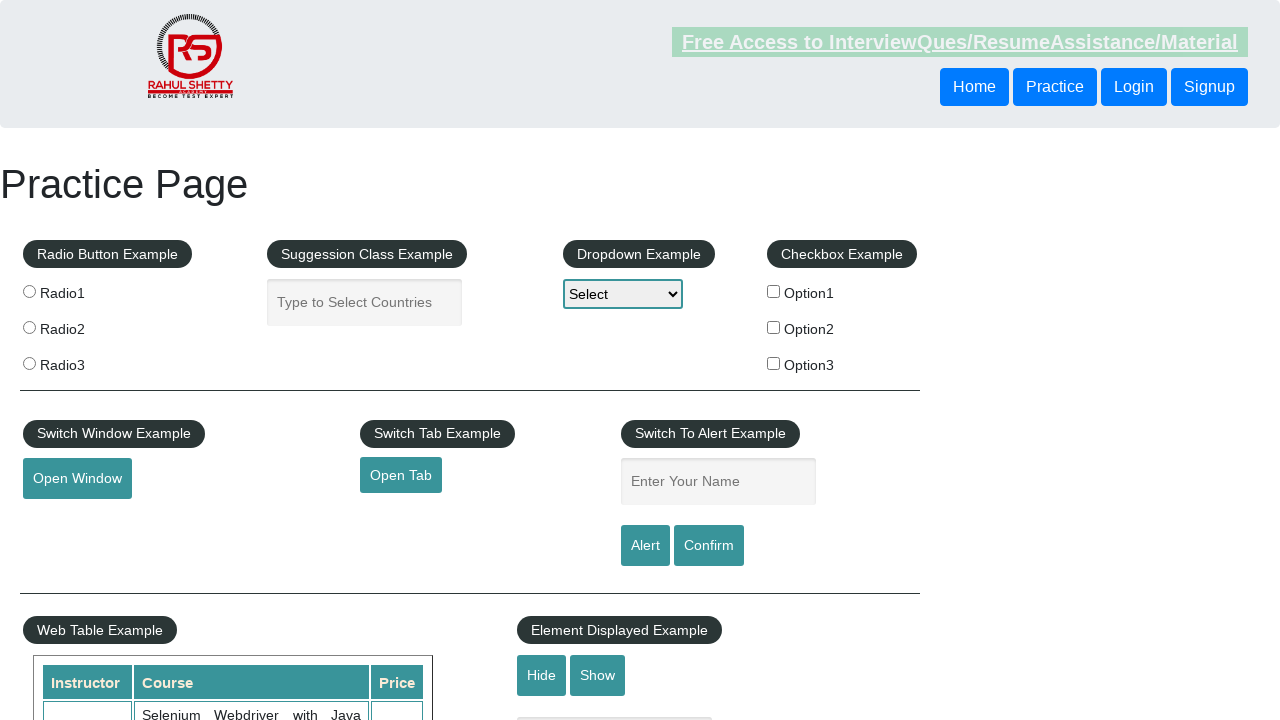

Waited for dialog to be handled
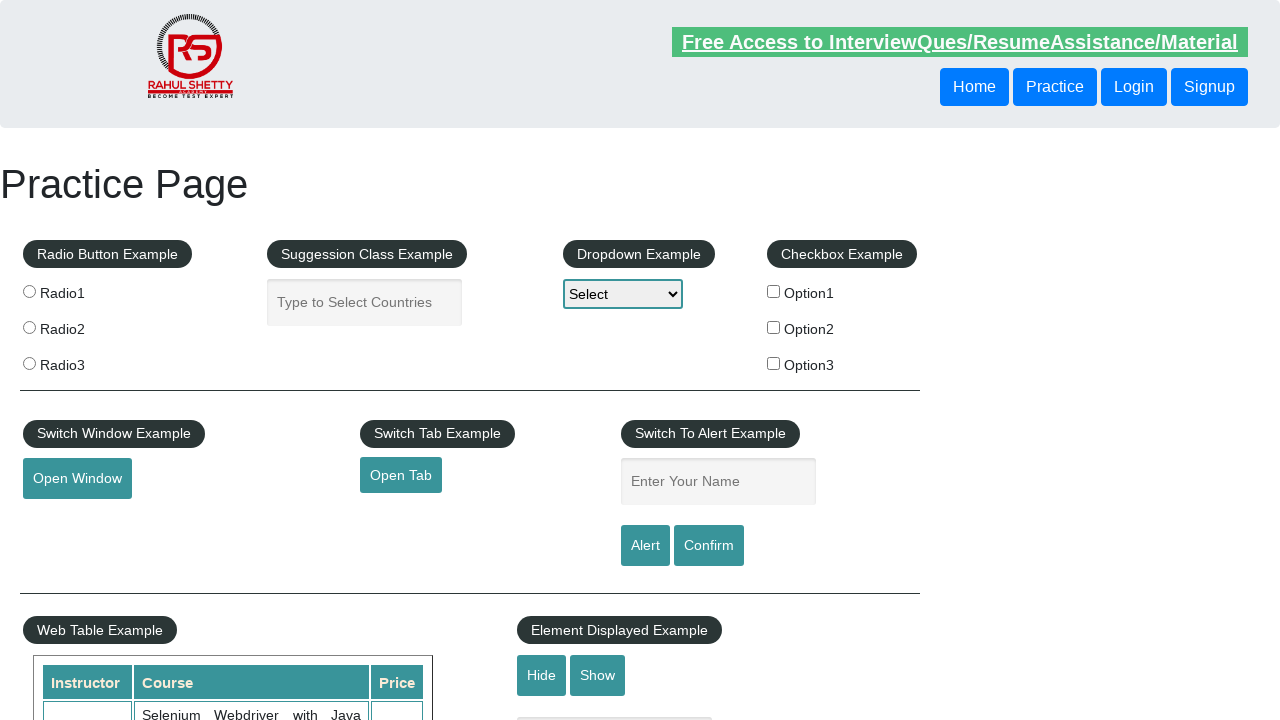

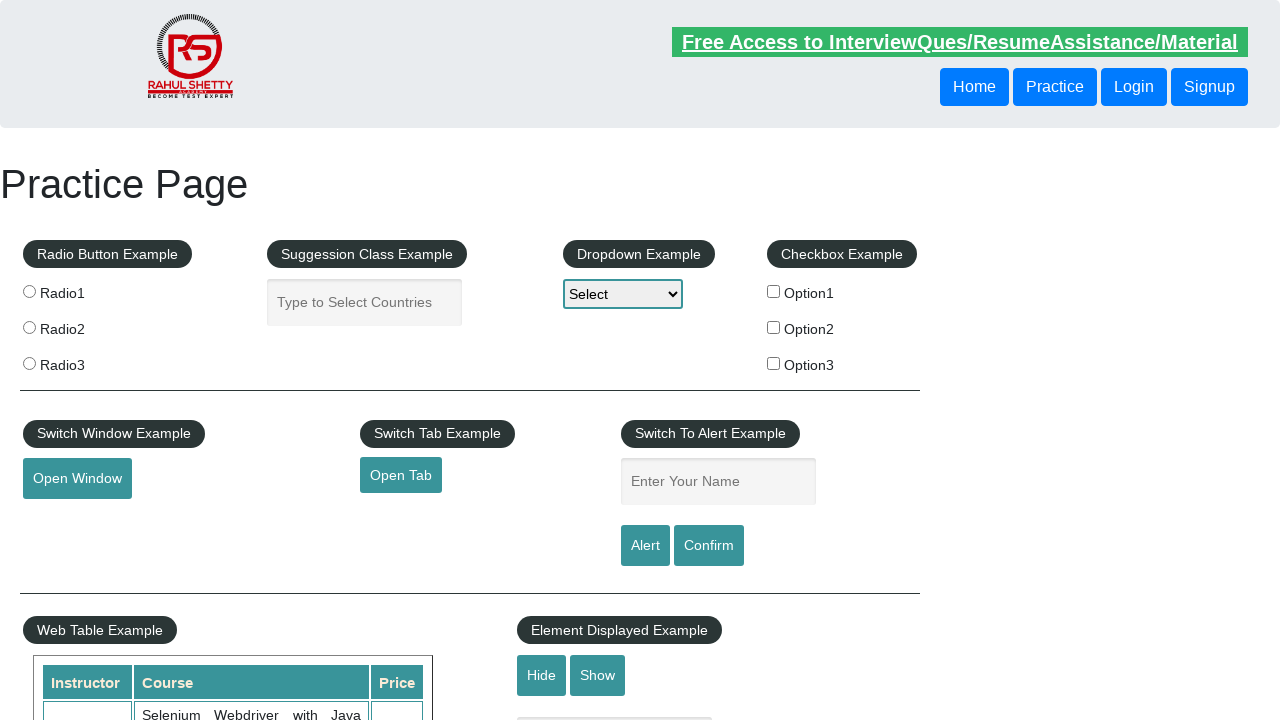